Tests mouse hover functionality over menu items to reveal sub-menus

Starting URL: https://demoqa.com/menu/

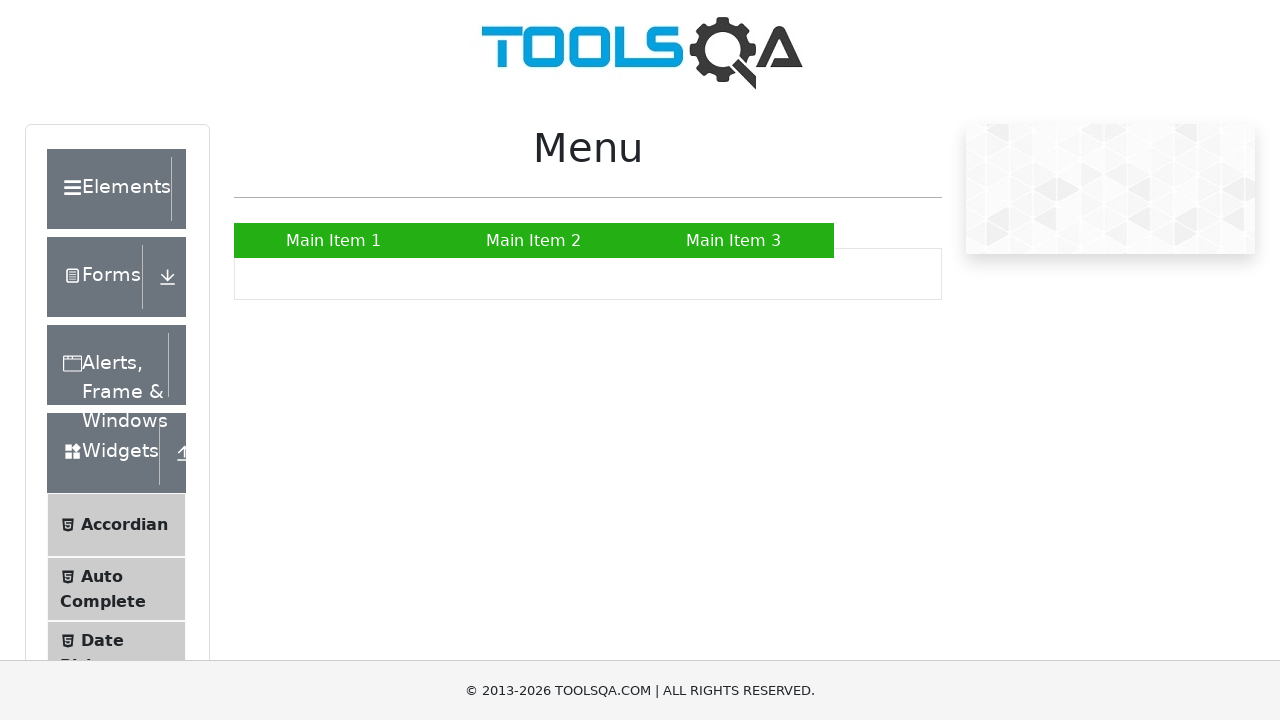

Hovered over 'Main Item 2' menu item to reveal sub-menu at (534, 240) on a:text('Main Item 2')
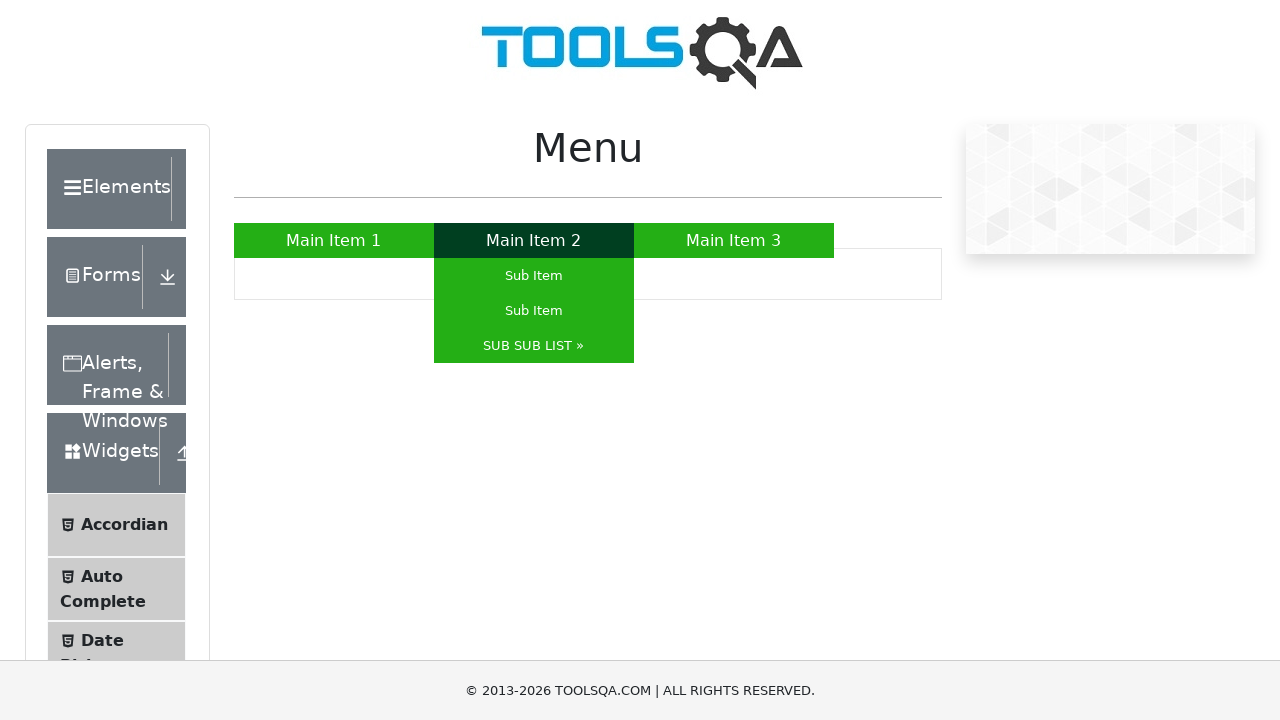

Hovered over 'SUB SUB LIST »' sub-menu item to reveal nested sub-menu at (534, 346) on a:text('SUB SUB LIST »')
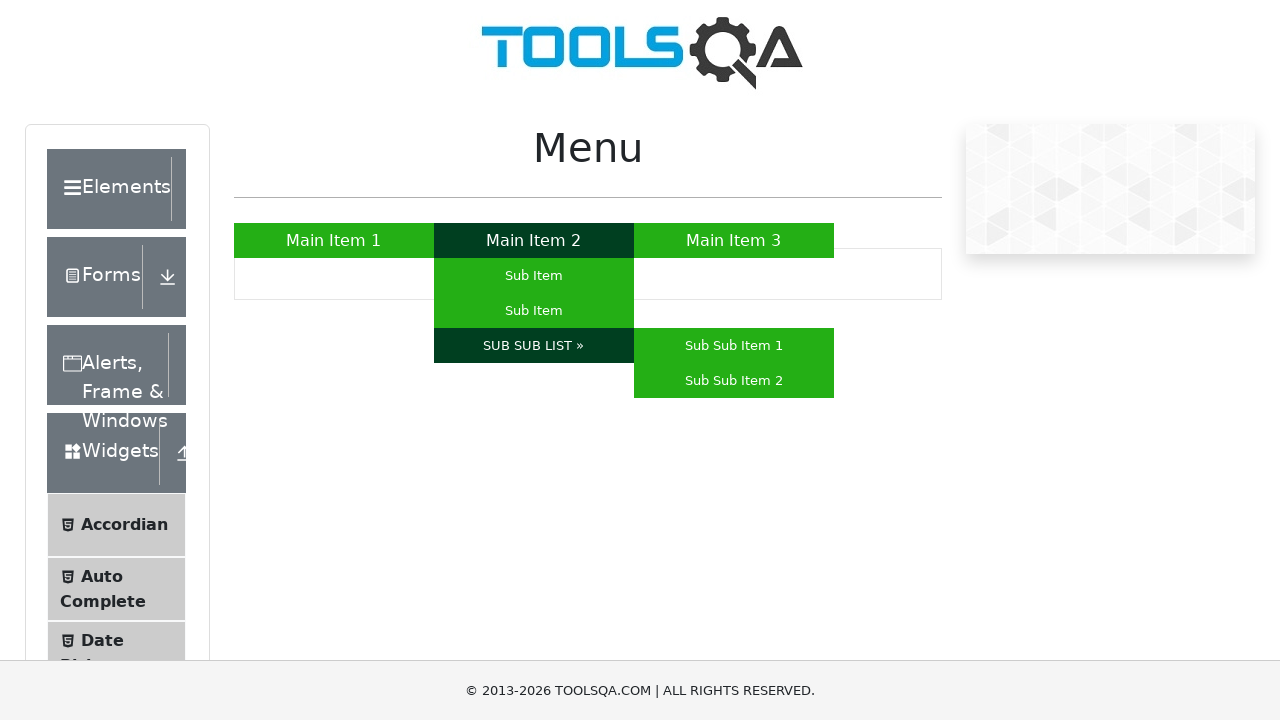

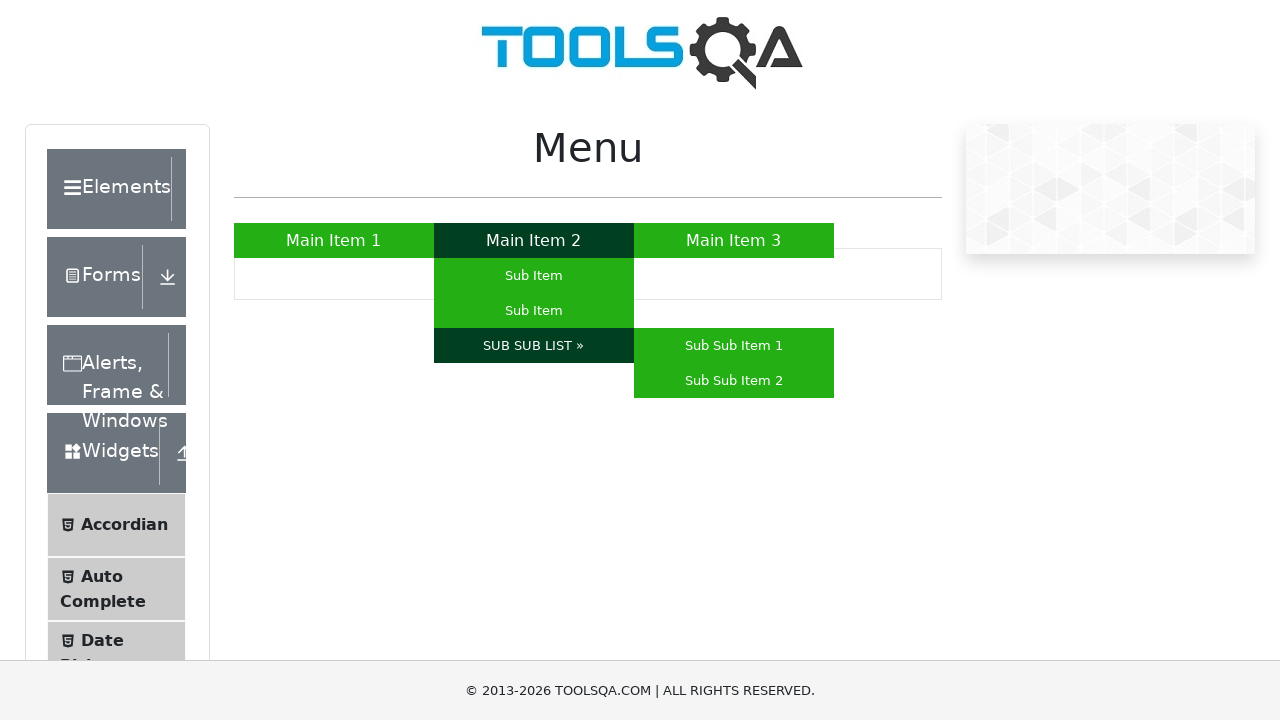